Tests JavaScript alert handling by clicking a button that triggers a confirm dialog, accepting it (OK), verifying the result text, then repeating the process but dismissing the alert (Cancel) and verifying that result.

Starting URL: https://demo.automationtesting.in/Alerts.html

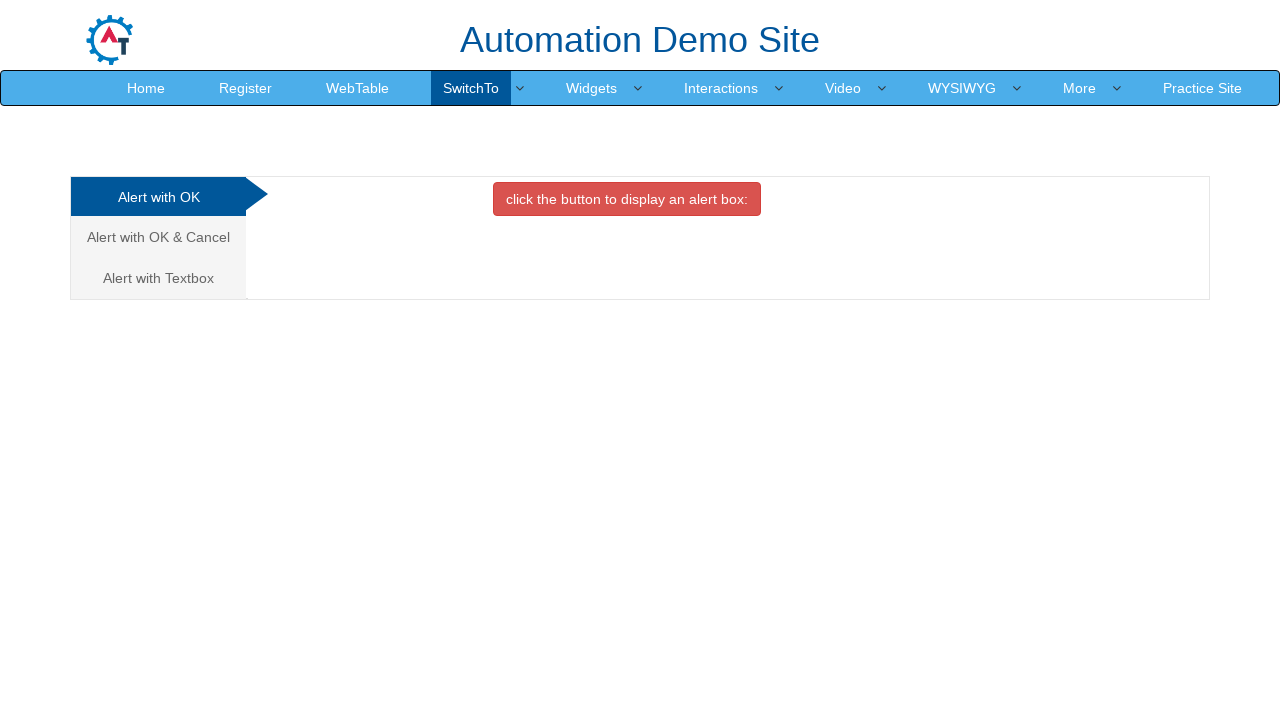

Clicked on 'Alert with OK & Cancel' tab at (158, 237) on xpath=/html/body/div[1]/div/div/div/div[1]/ul/li[2]/a
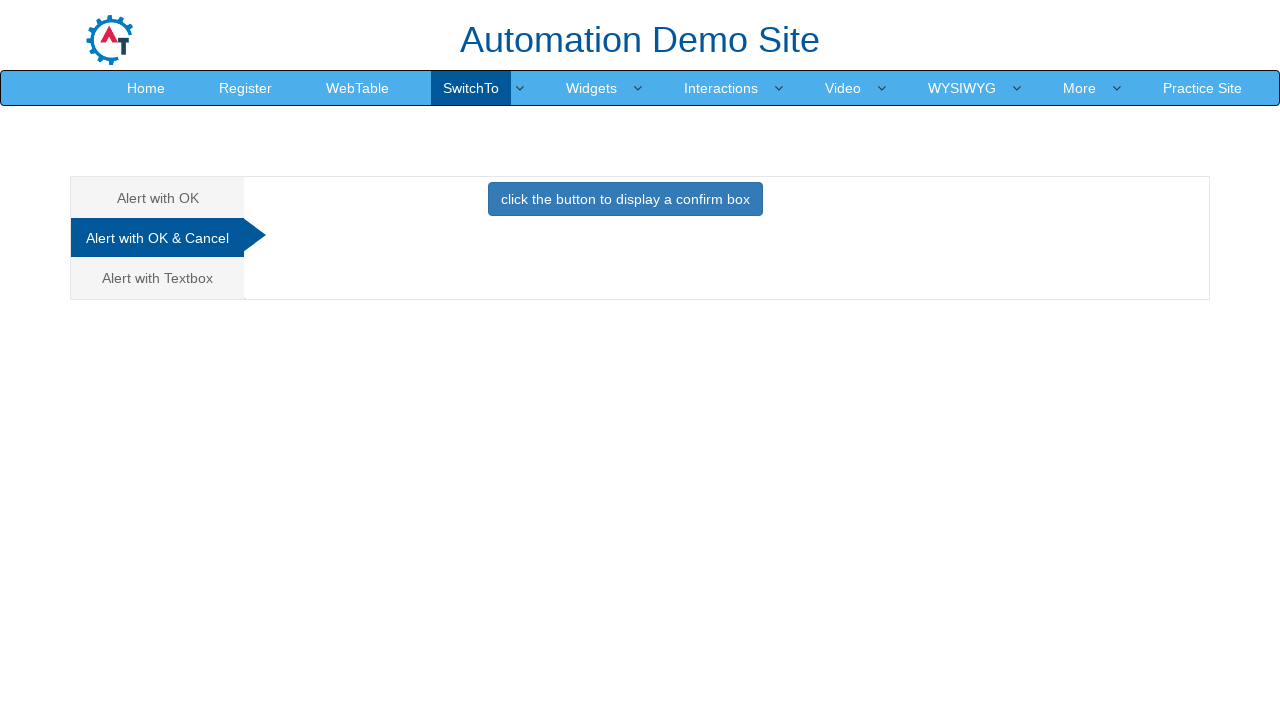

Clicked button to trigger confirm dialog at (625, 199) on xpath=//*[@id='CancelTab']/button
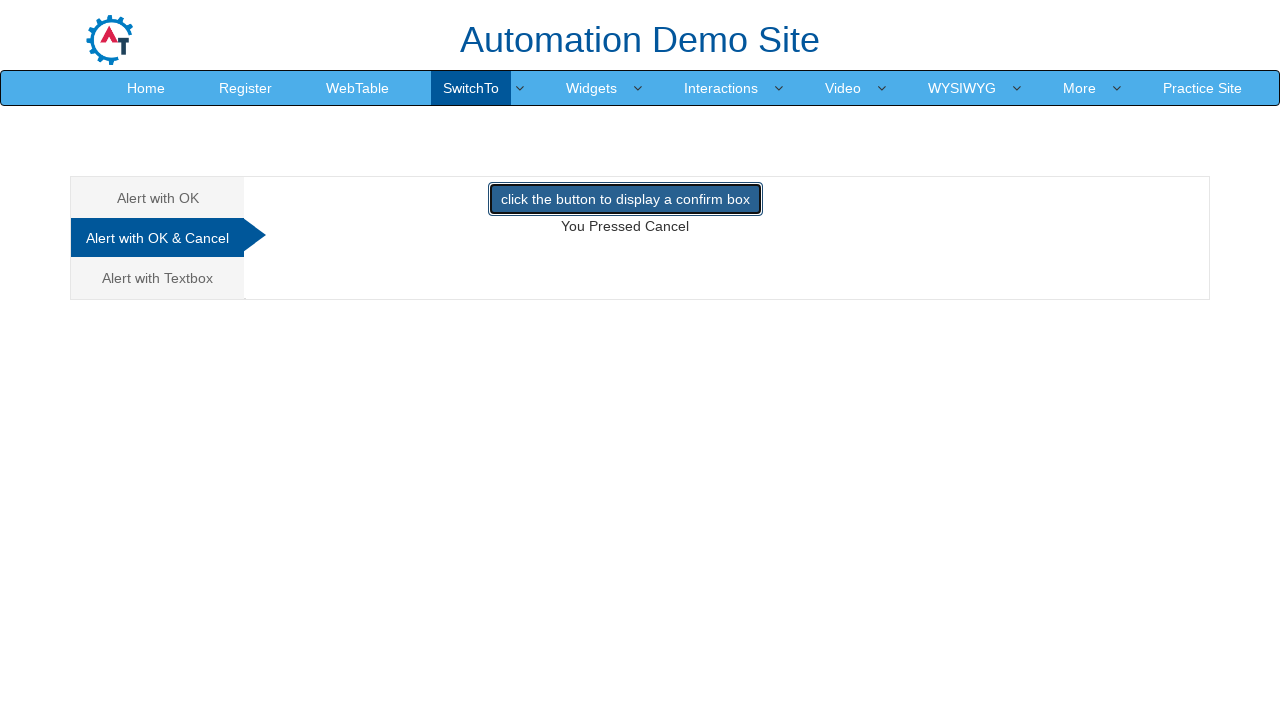

Set up dialog handler to accept alerts
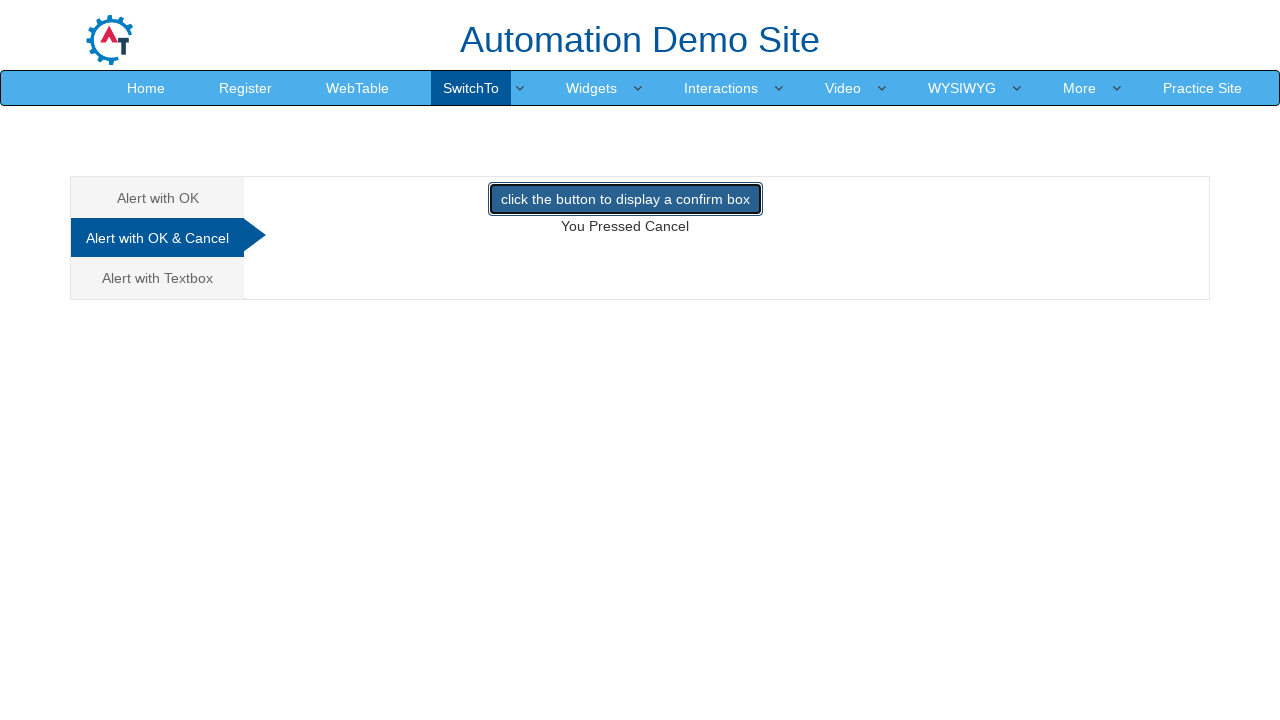

Clicked button to trigger confirm dialog and accepted it (OK) at (625, 199) on xpath=//*[@id='CancelTab']/button
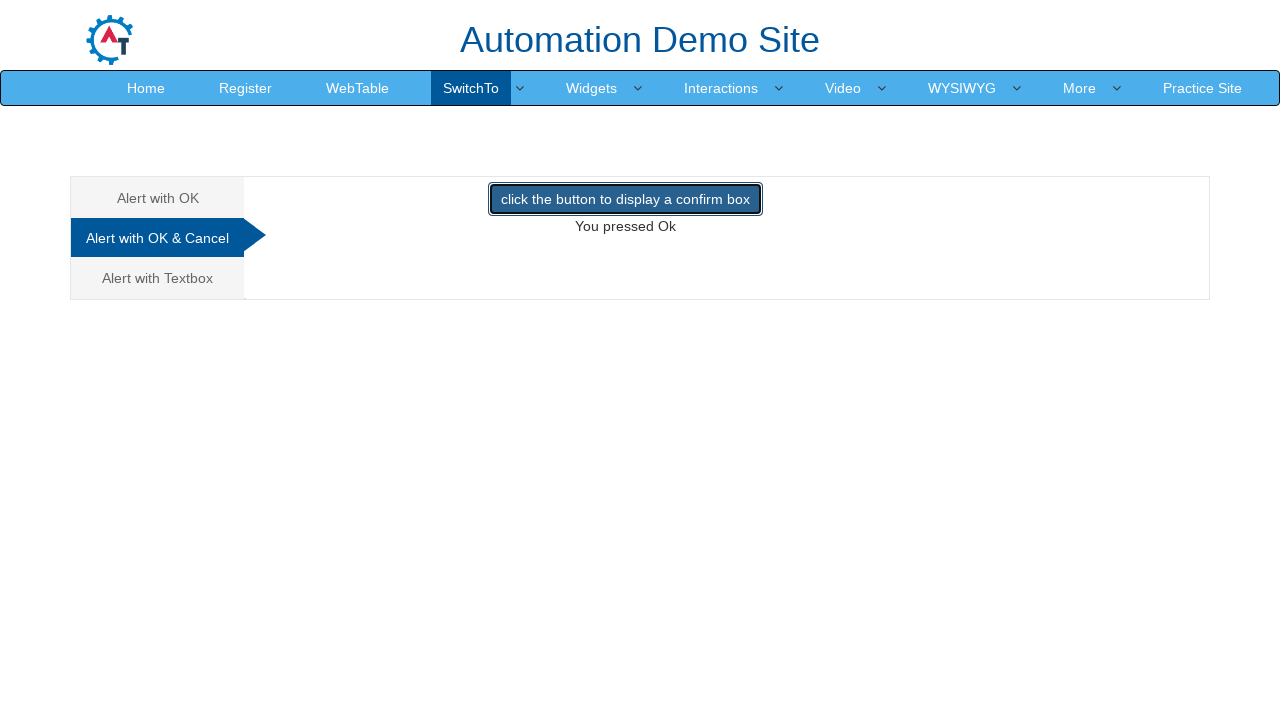

Verified result text appeared after accepting alert
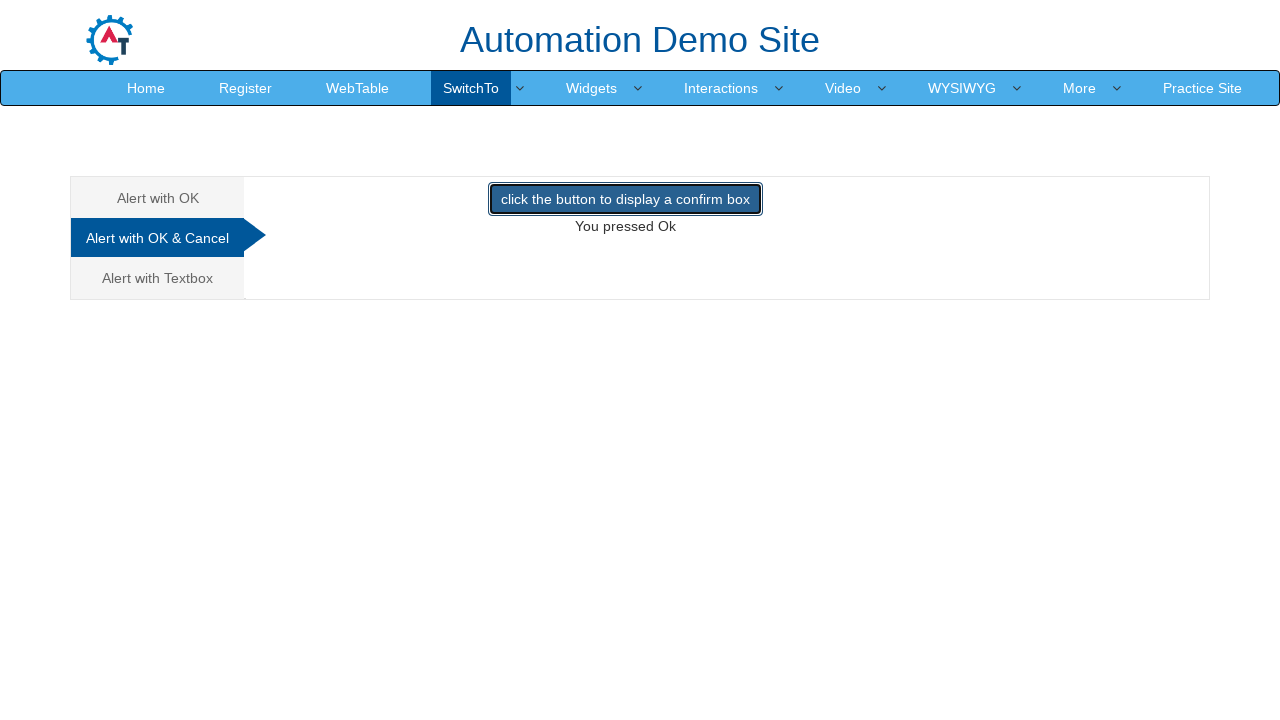

Set up dialog handler to dismiss the next alert
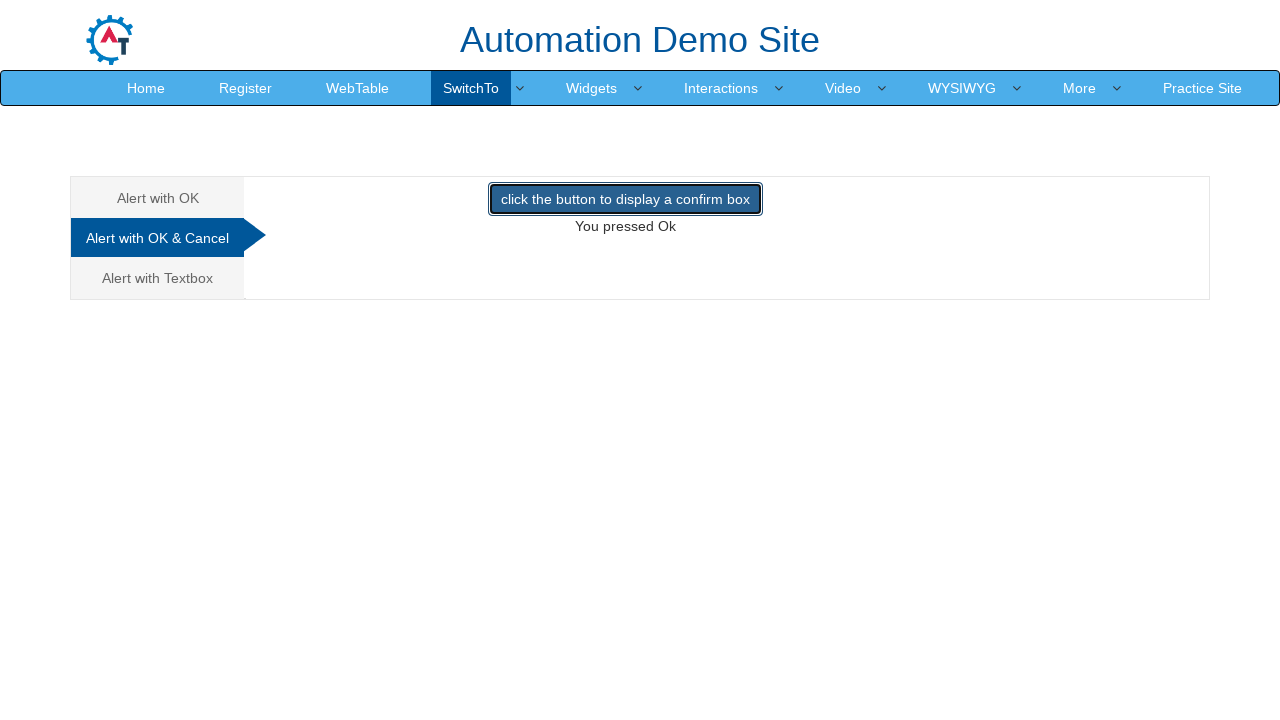

Clicked button to trigger confirm dialog and dismissed it (Cancel) at (625, 199) on xpath=//*[@id='CancelTab']/button
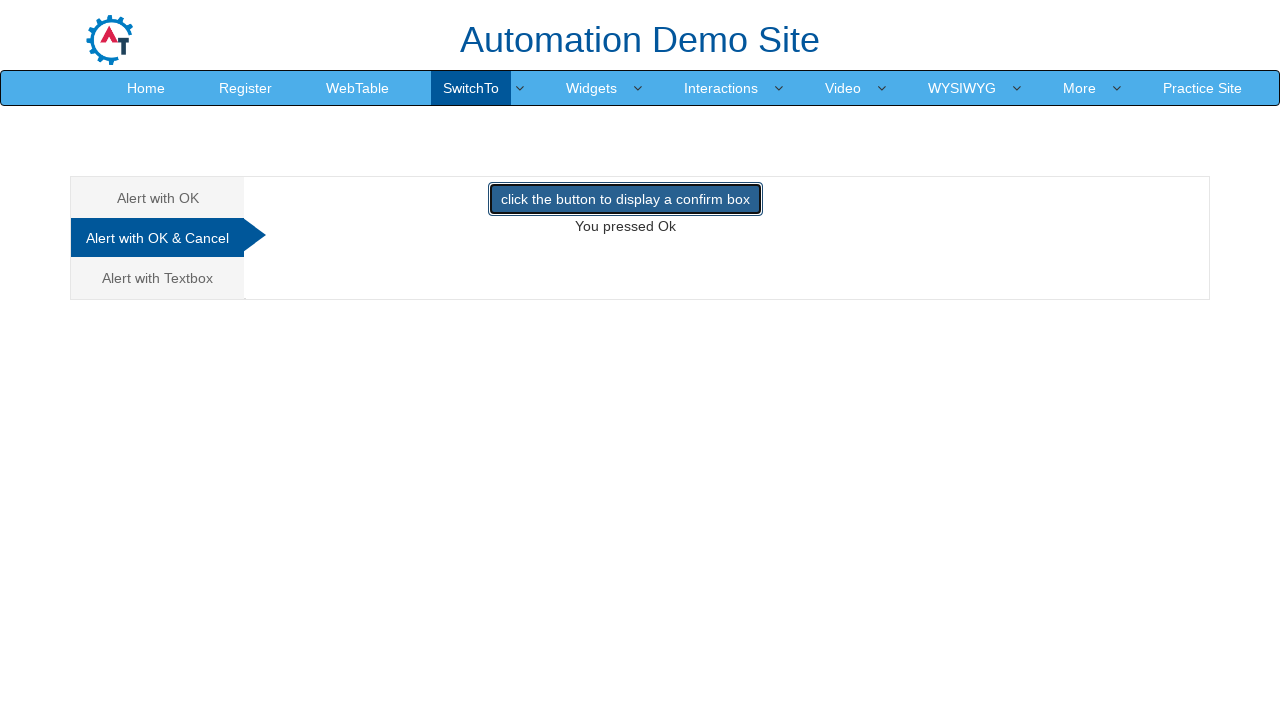

Verified result text appeared after dismissing alert
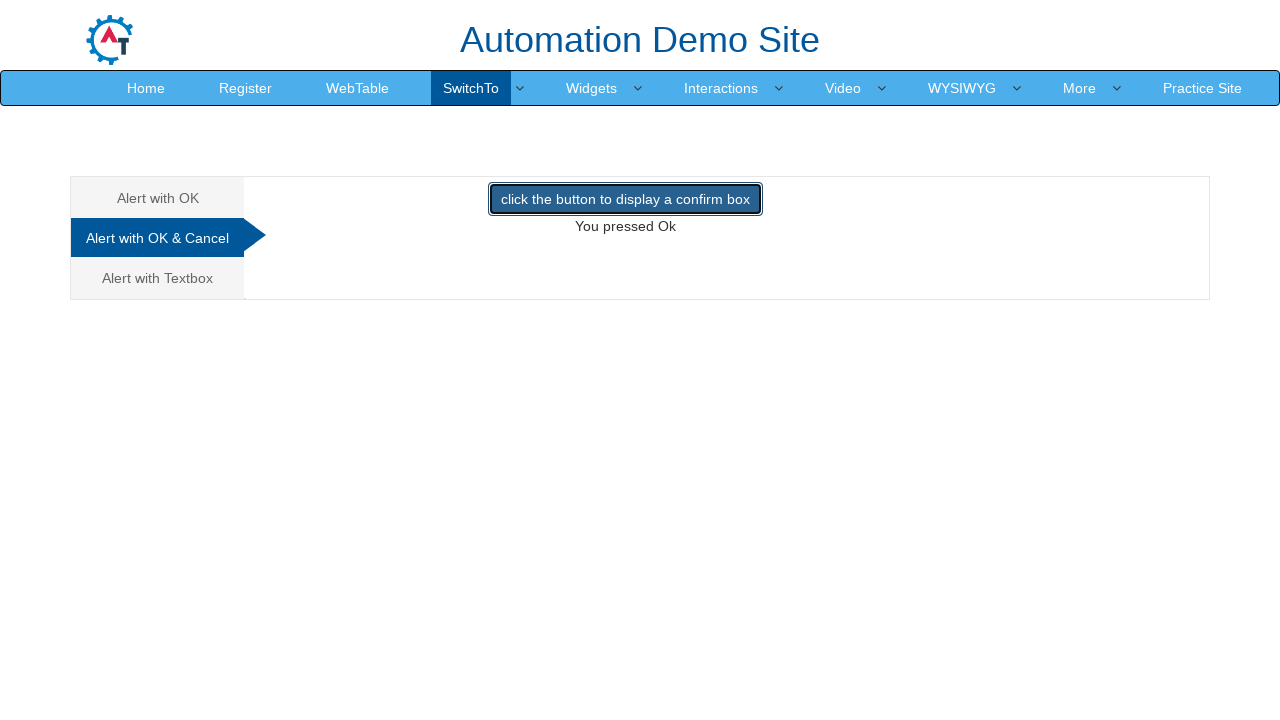

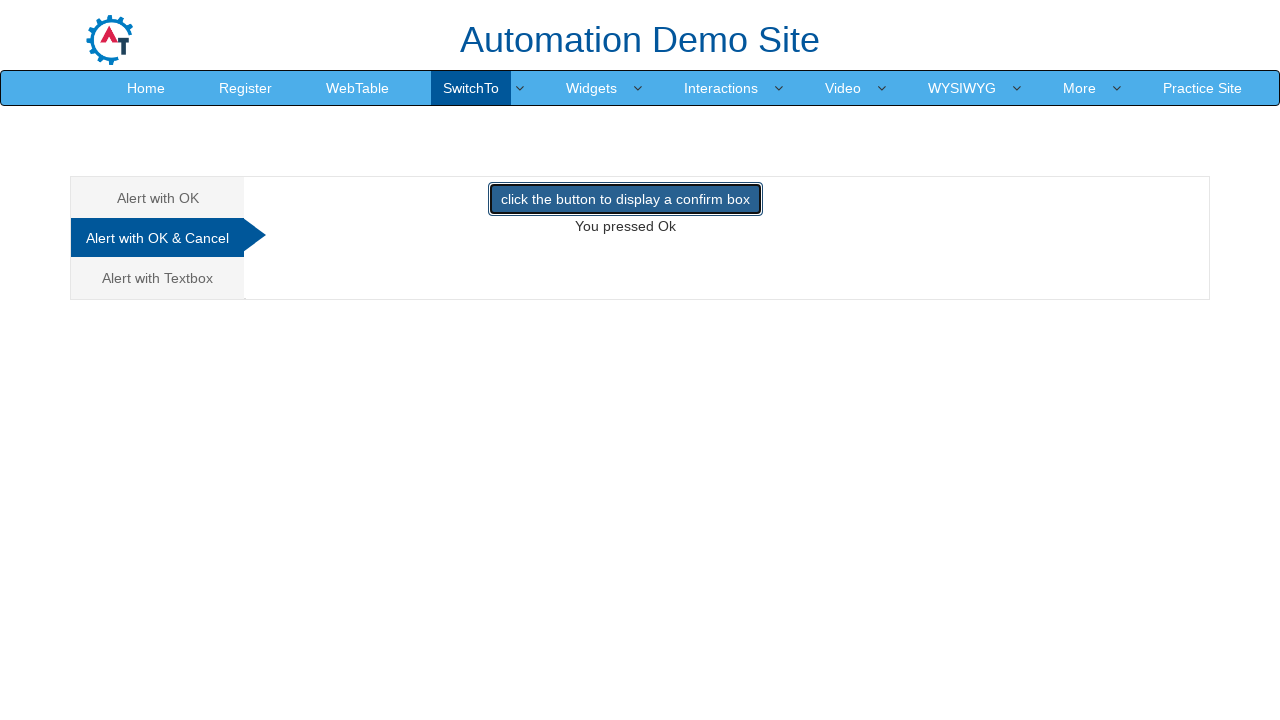